Tests handling of a JavaScript alert dialog by clicking a button that triggers an alert and accepting it

Starting URL: https://testautomationpractice.blogspot.com/

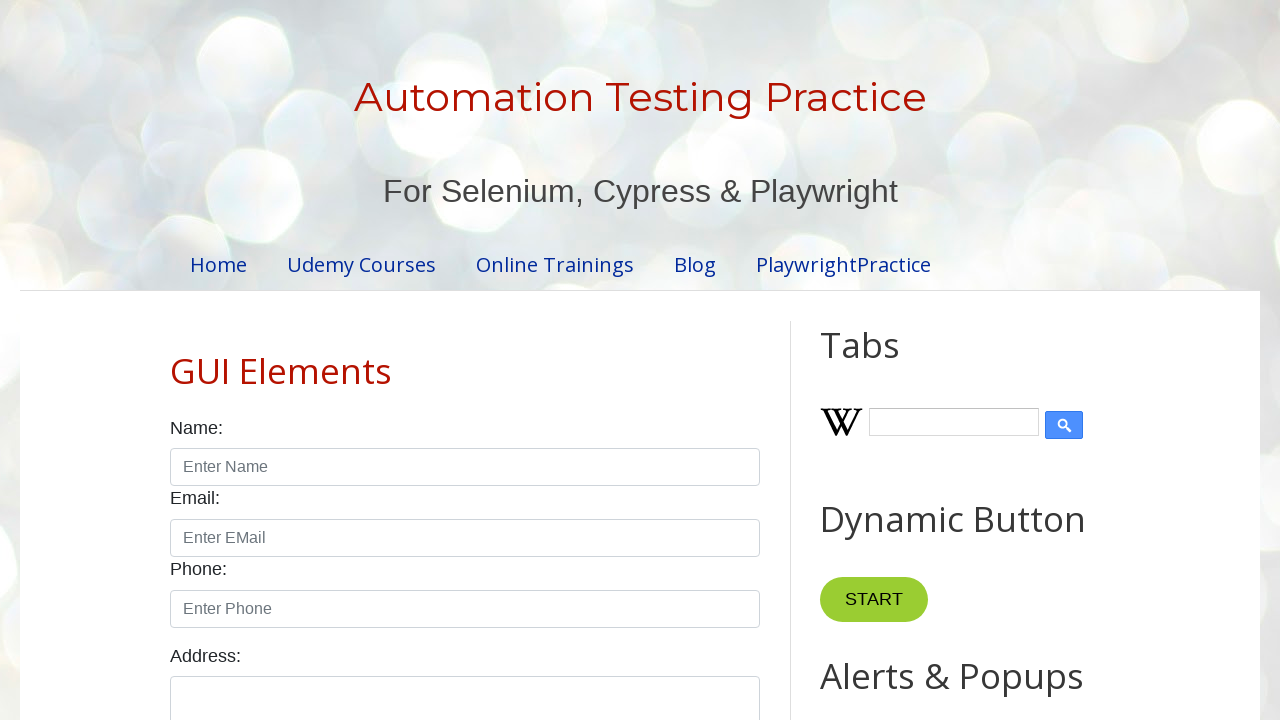

Set up dialog handler to accept alerts
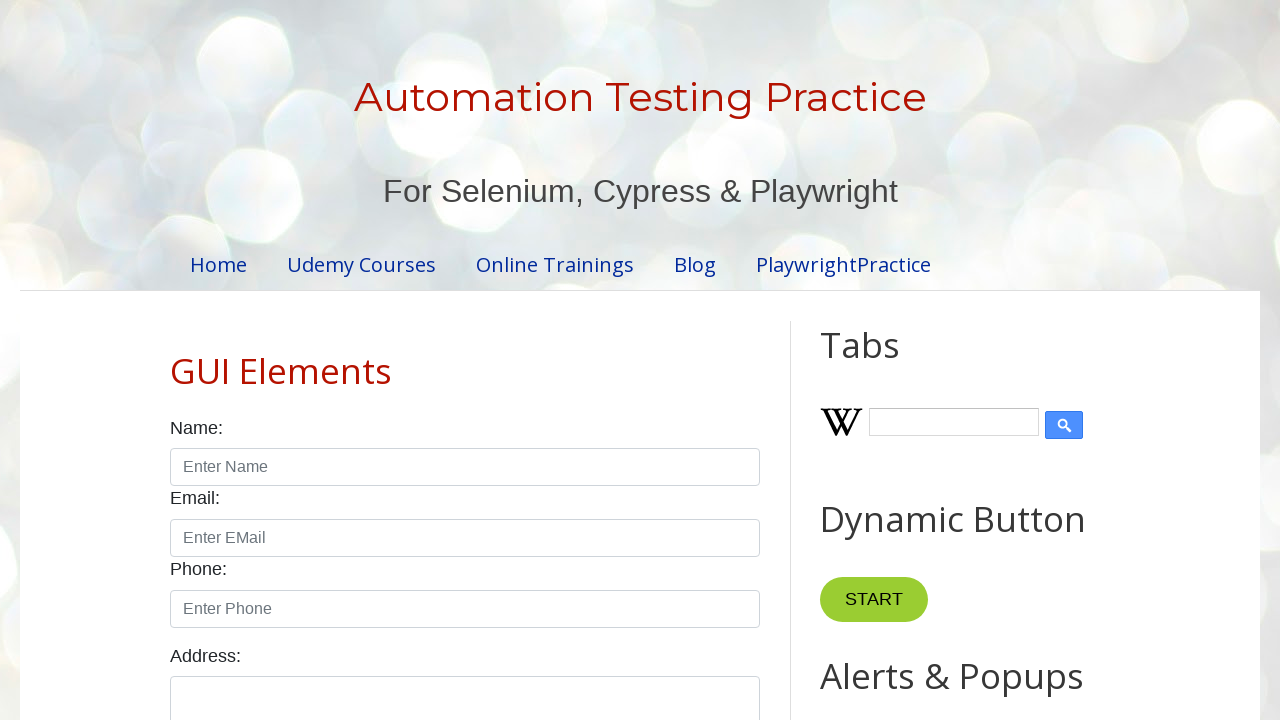

Clicked button that triggers JavaScript alert at (888, 361) on [onclick='myFunctionAlert()']
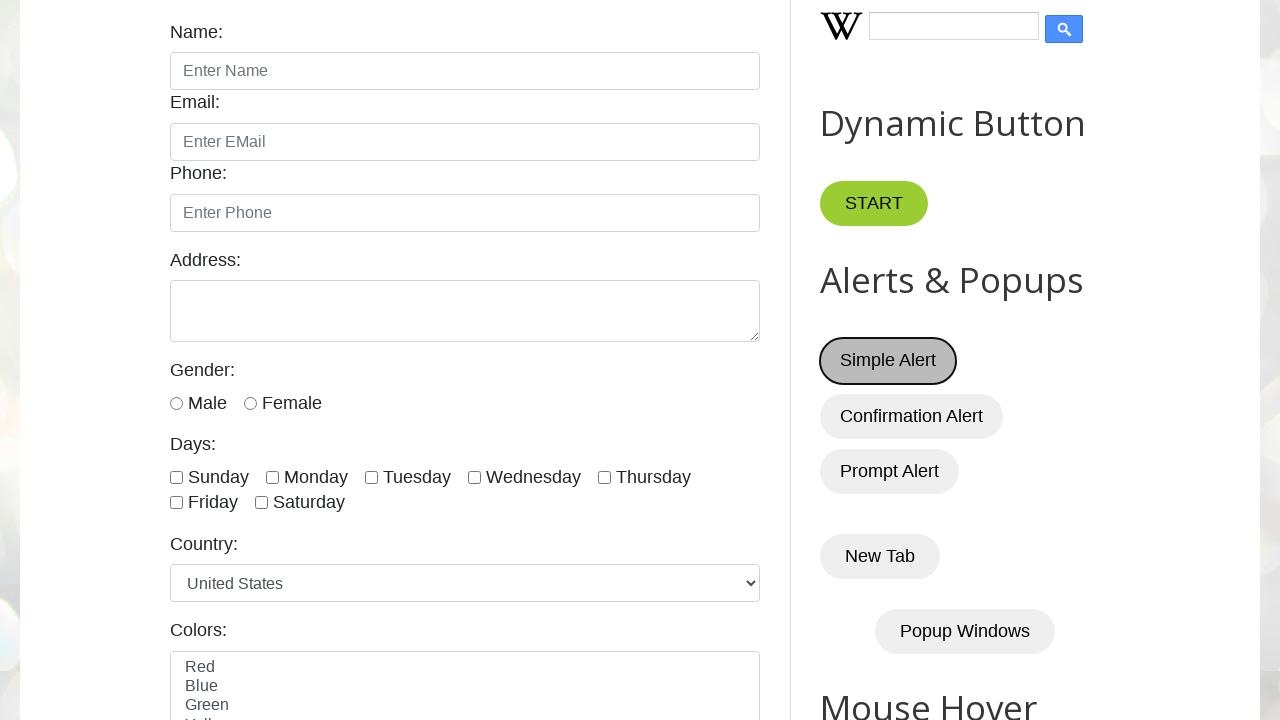

Waited 500ms for alert dialog to be processed
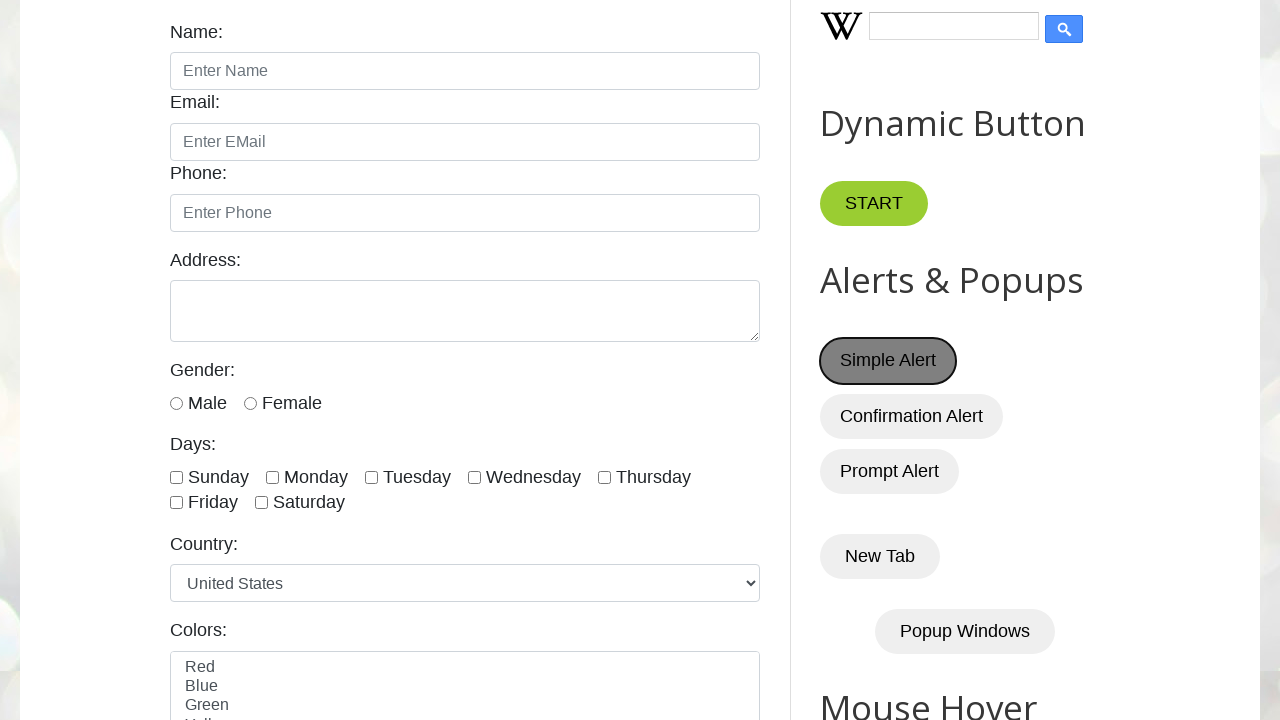

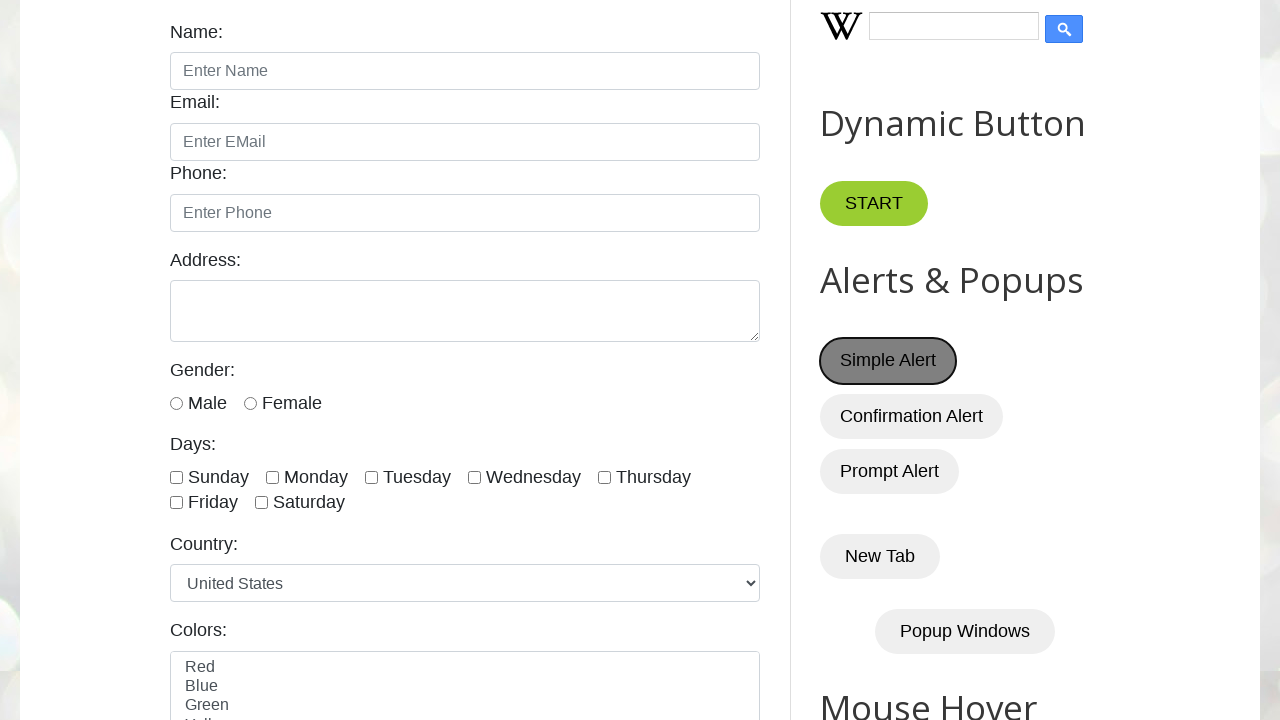